Navigates to Feed-A-Cat page and verifies the feed button is present

Starting URL: https://cs1632.appspot.com/

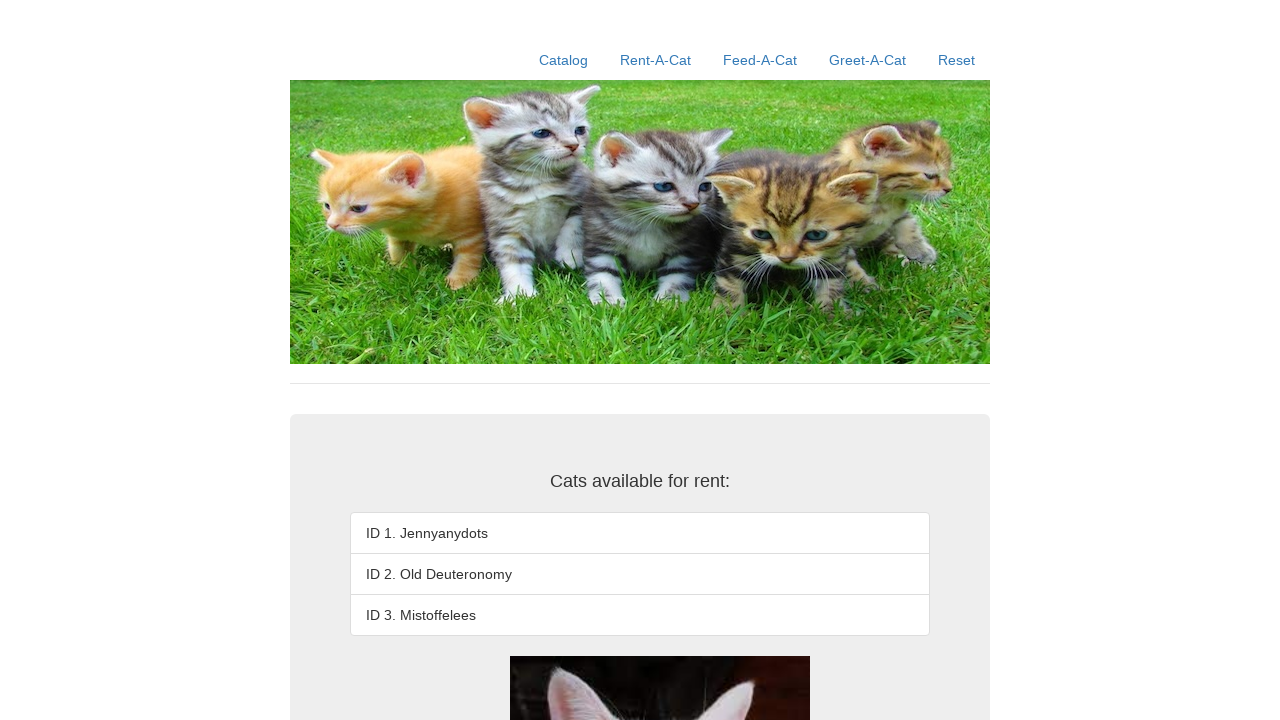

Clicked Feed-A-Cat link at (760, 60) on a:has-text('Feed-A-Cat')
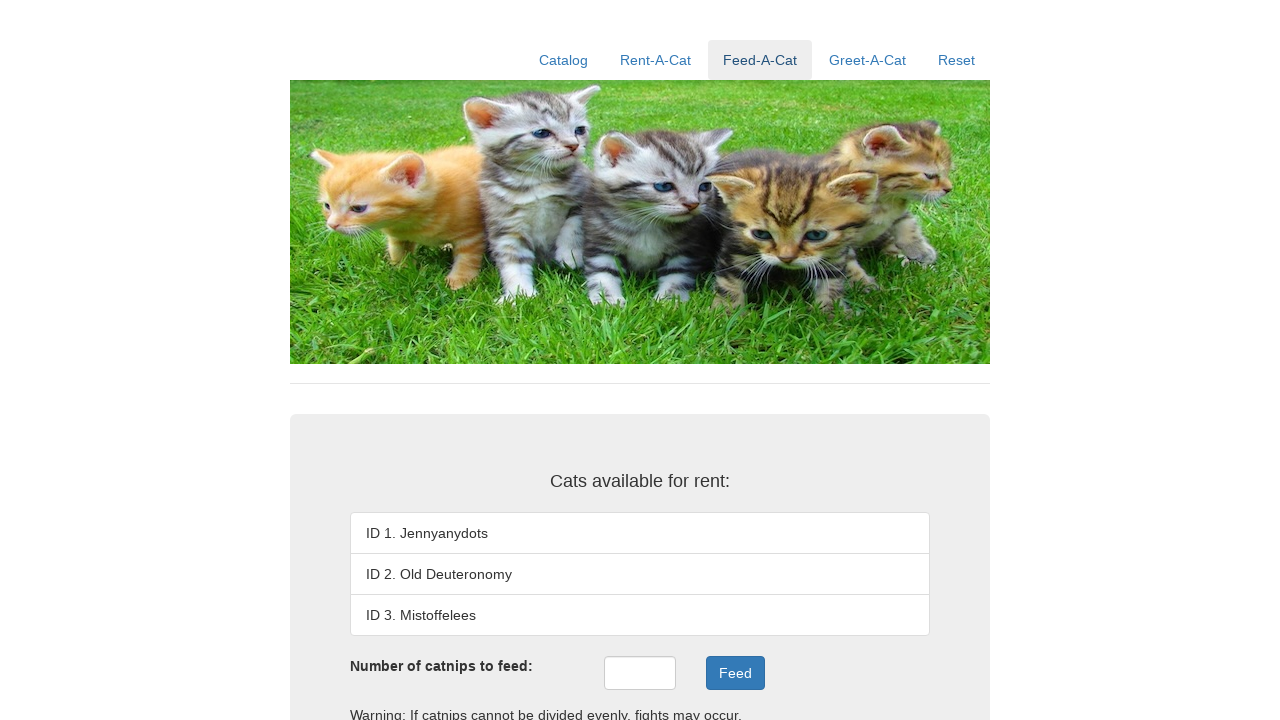

Feed button verified as present on page
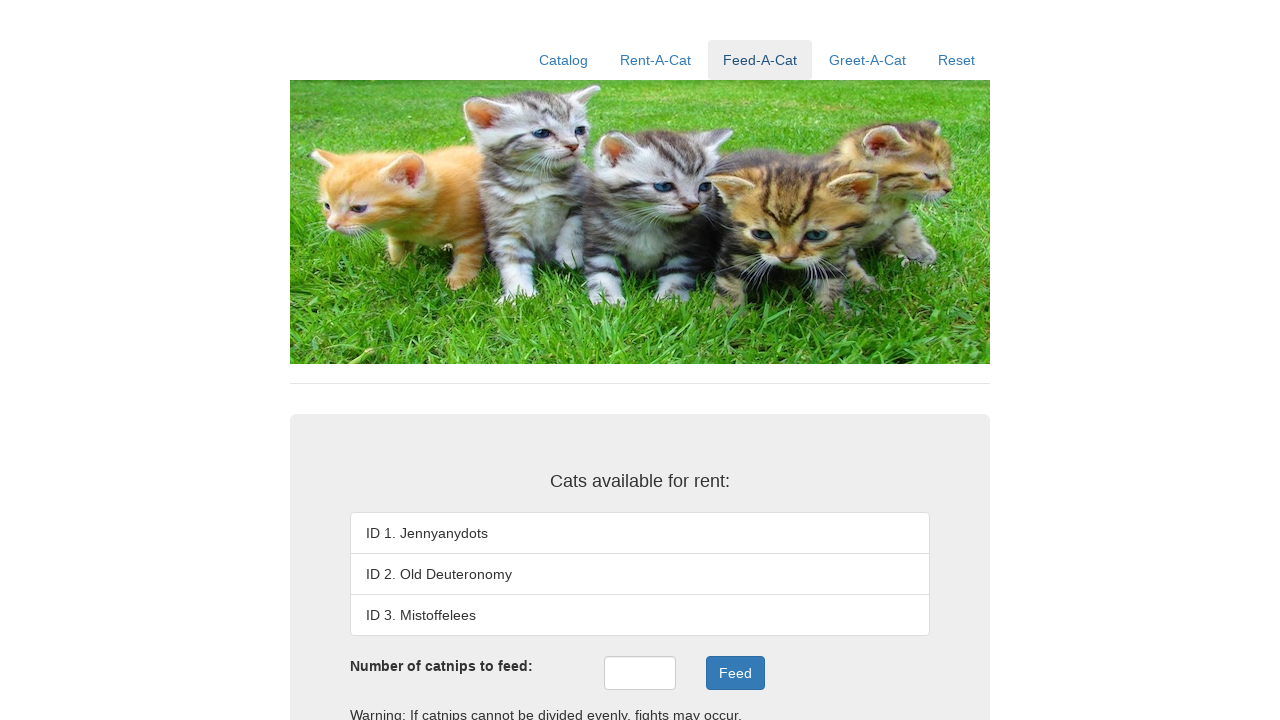

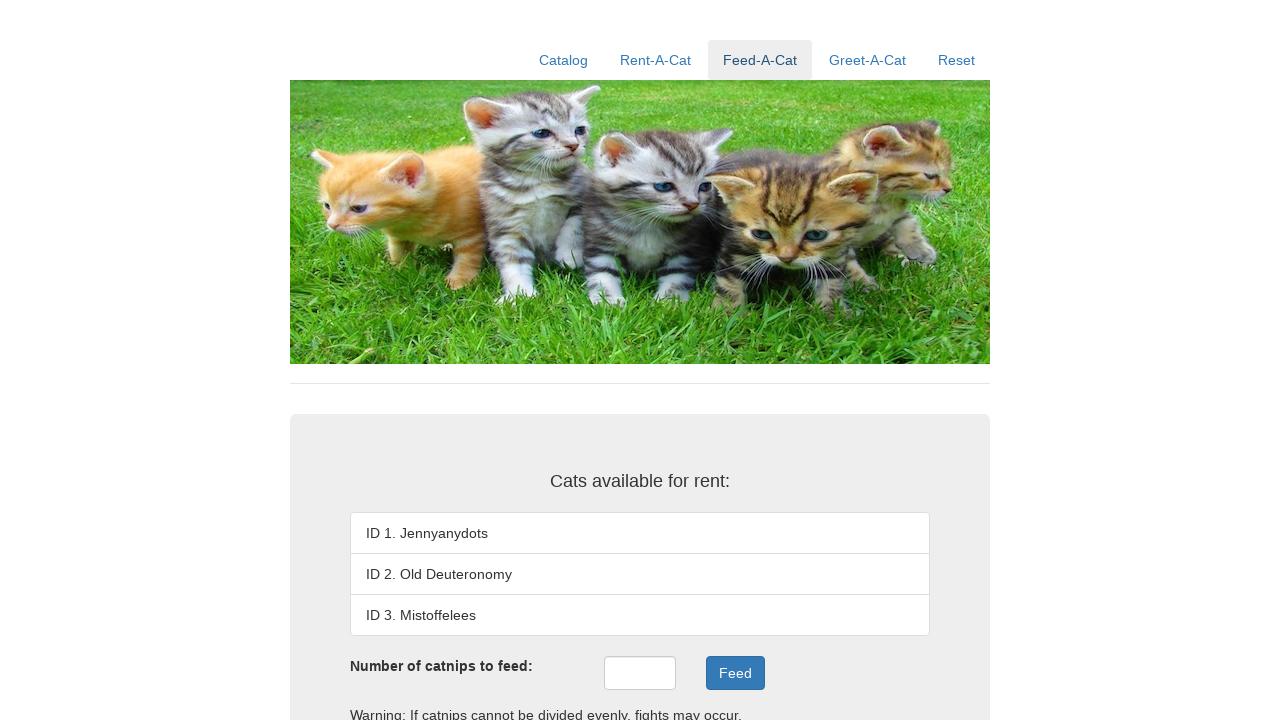